Tests browser prompt alert functionality by clicking a button to trigger a prompt, entering text into the prompt dialog, accepting it, and verifying the result is displayed on the page.

Starting URL: https://training-support.net/webelements/alerts

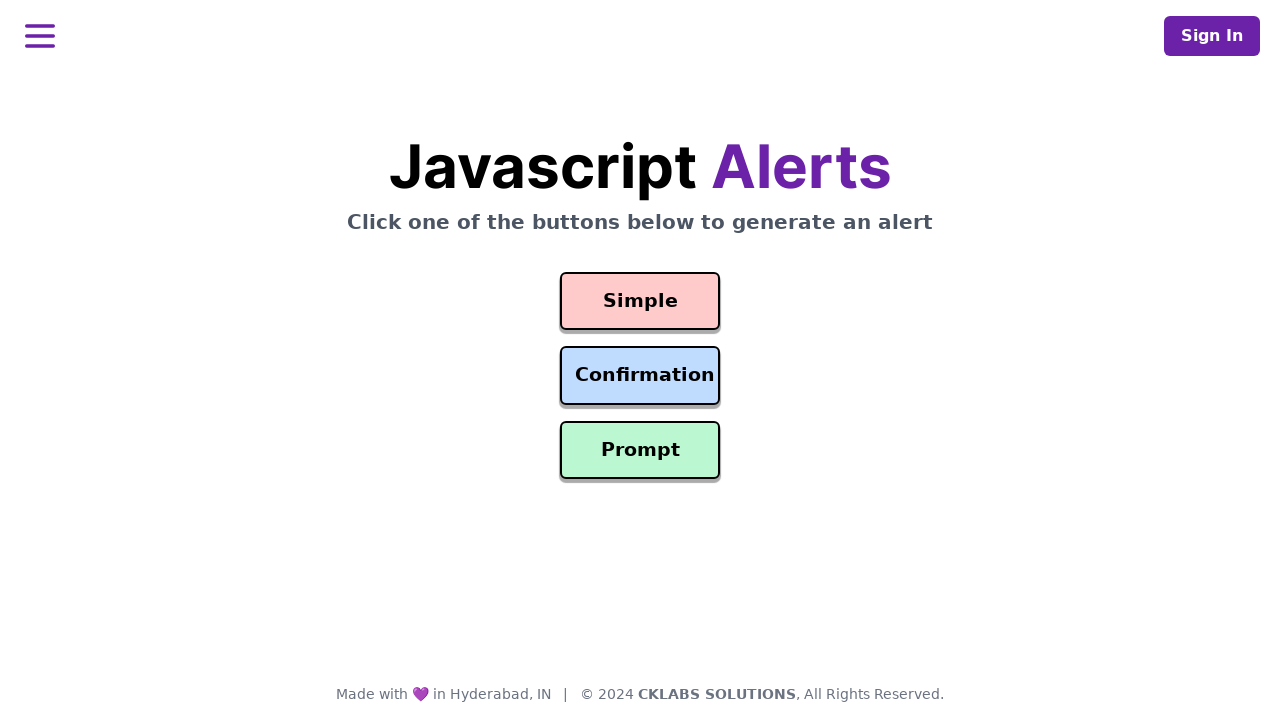

Clicked prompt button to trigger alert dialog at (640, 450) on #prompt
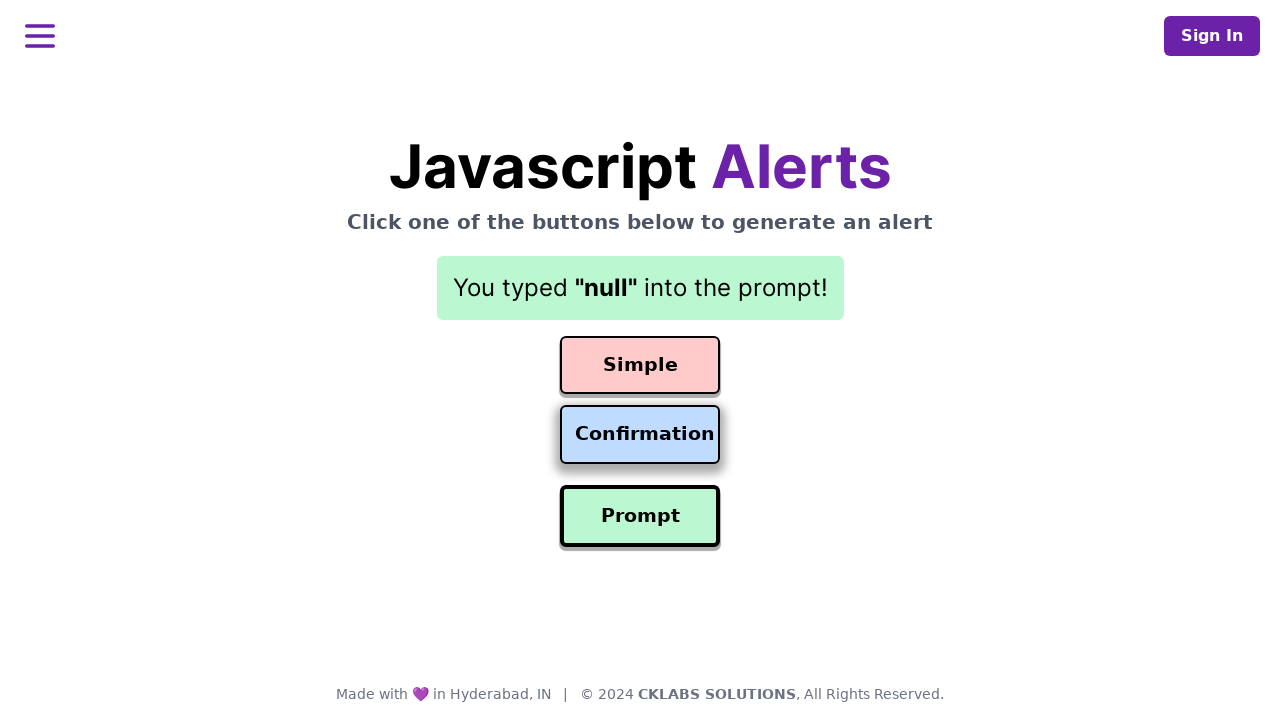

Registered dialog event handler to accept prompts with 'Awesome!' text
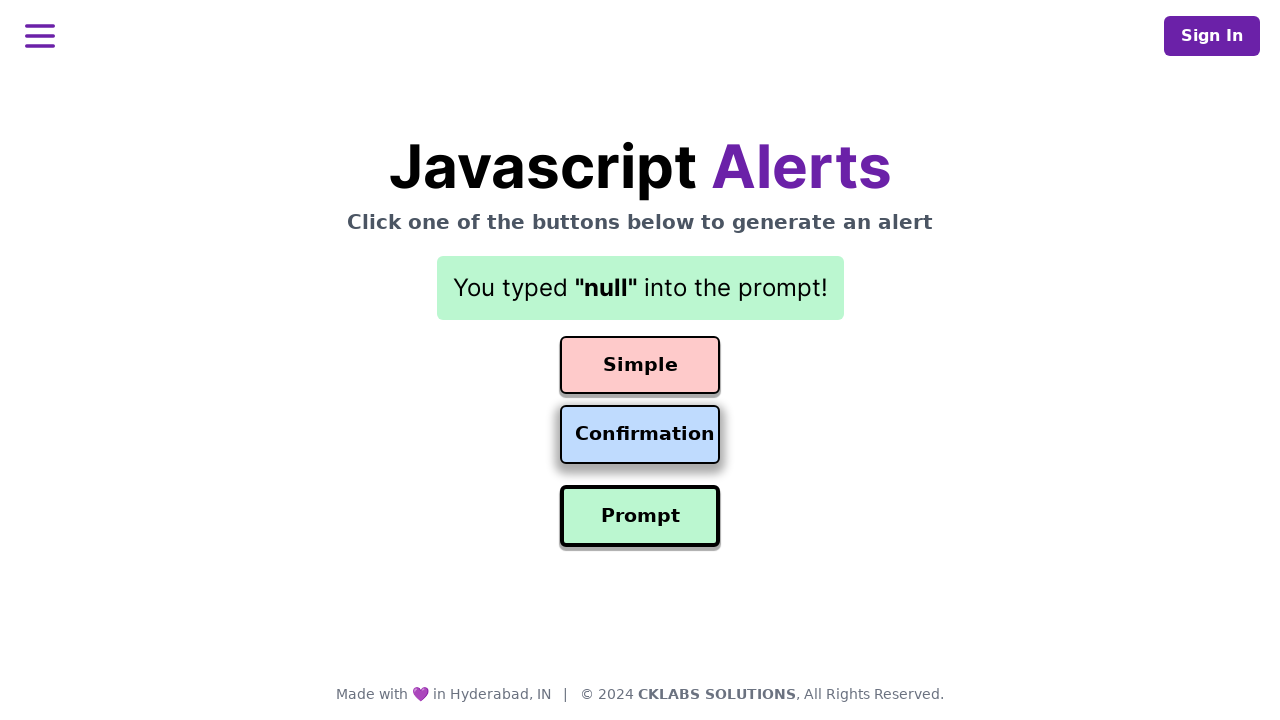

Clicked prompt button again to trigger dialog with registered handler at (640, 516) on #prompt
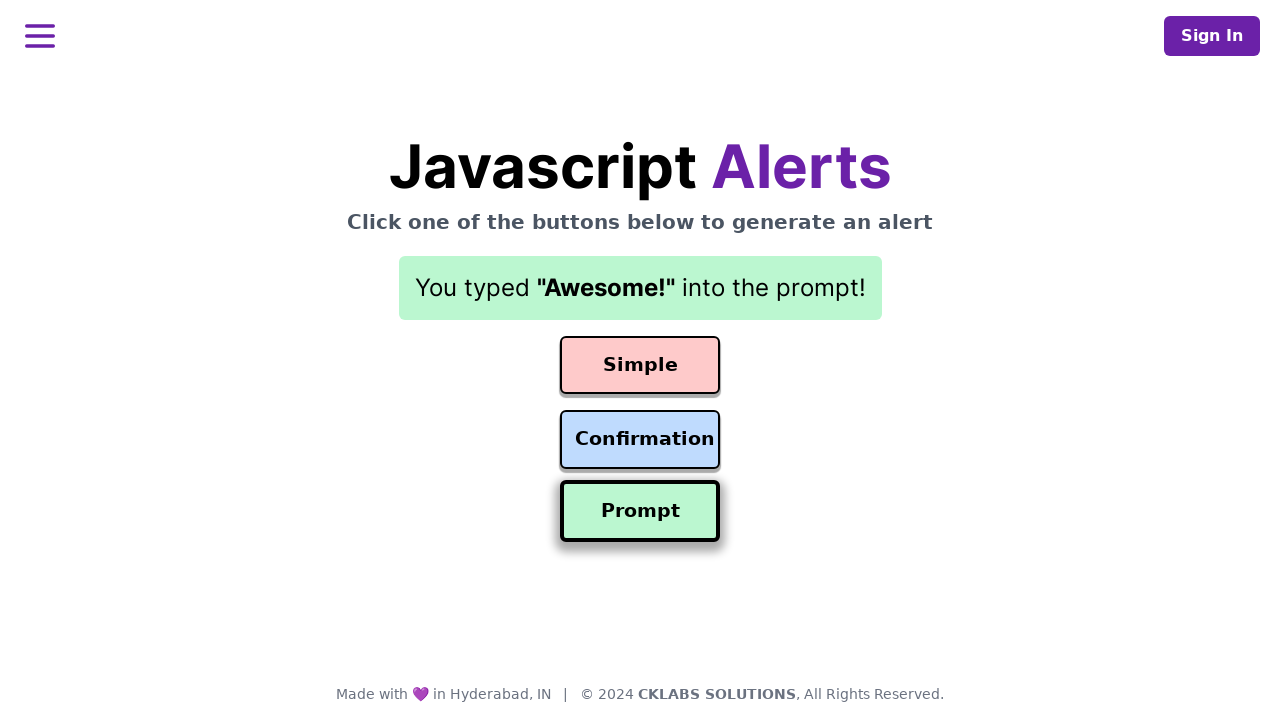

Result element loaded and displayed on page
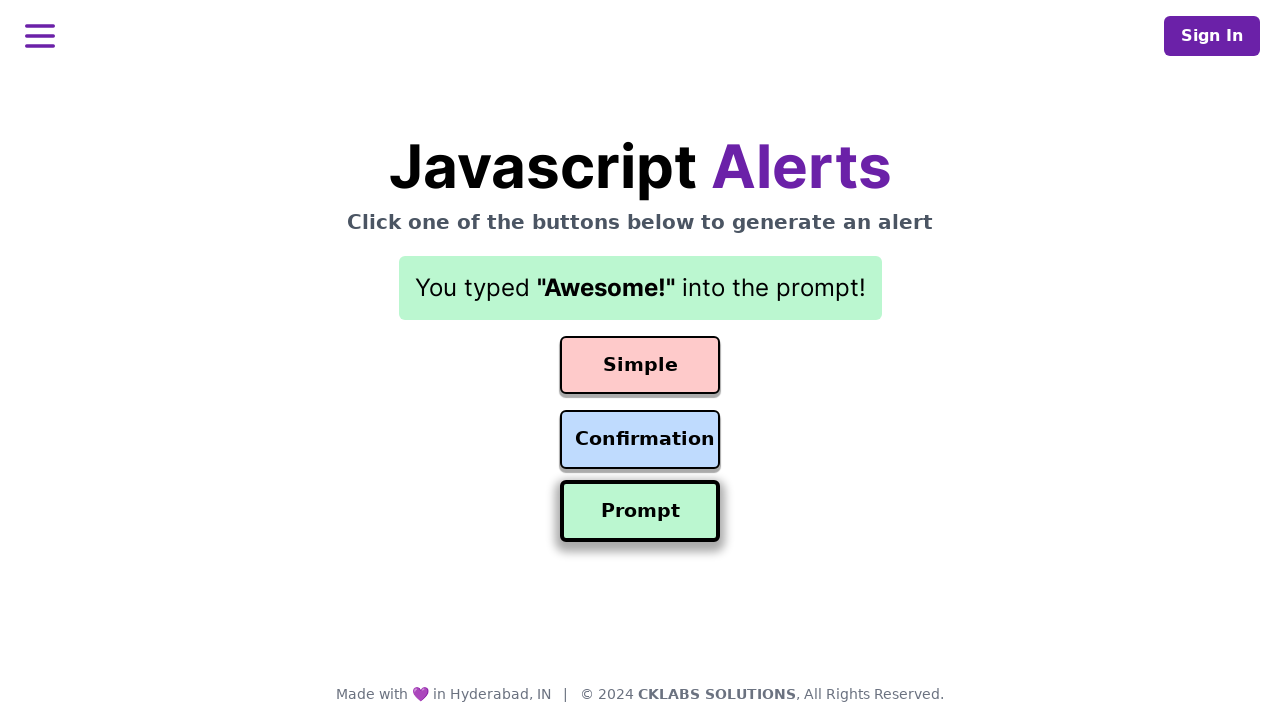

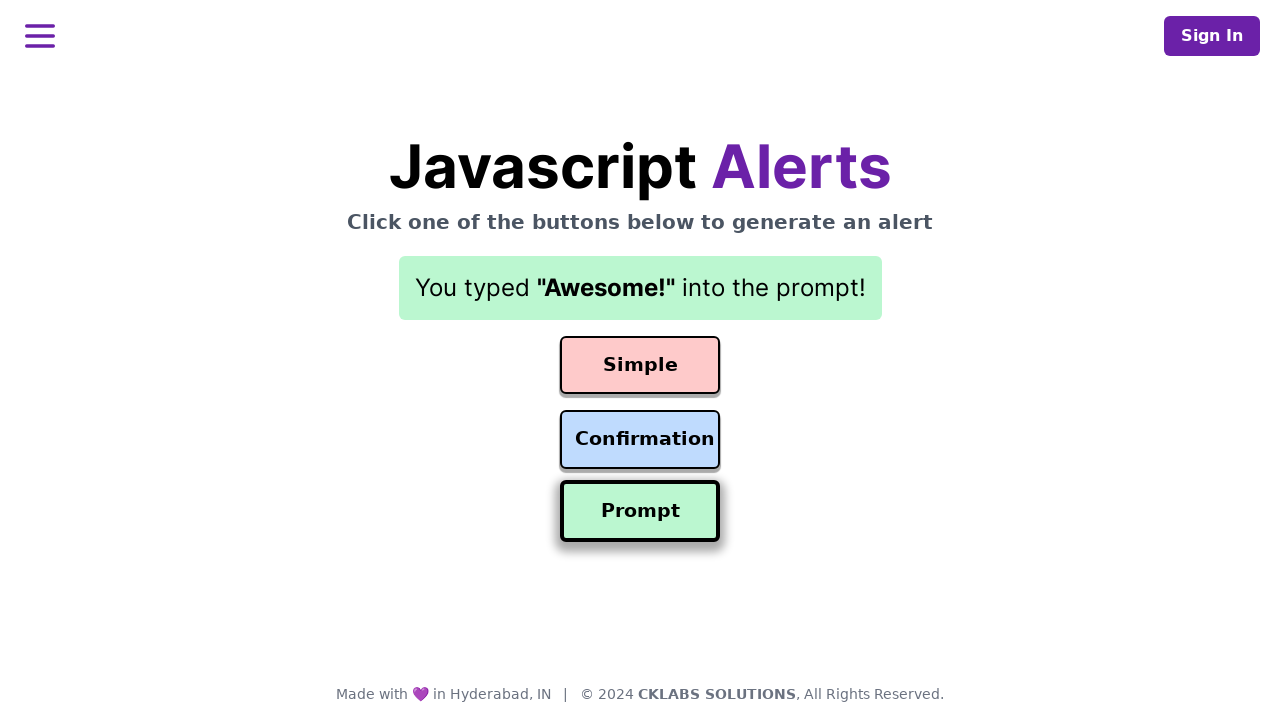